Opens the WebdriverIO homepage and verifies that the page title contains "WebdriverIO"

Starting URL: https://webdriver.io/

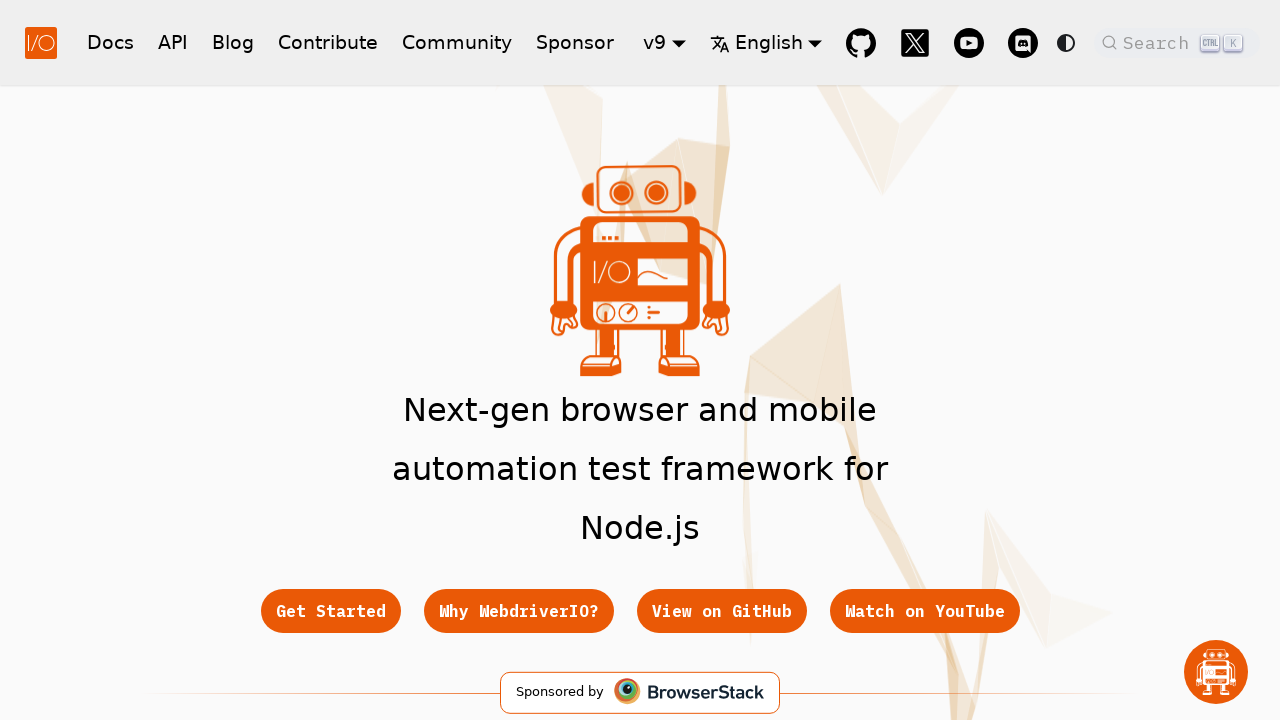

Navigated to WebdriverIO homepage
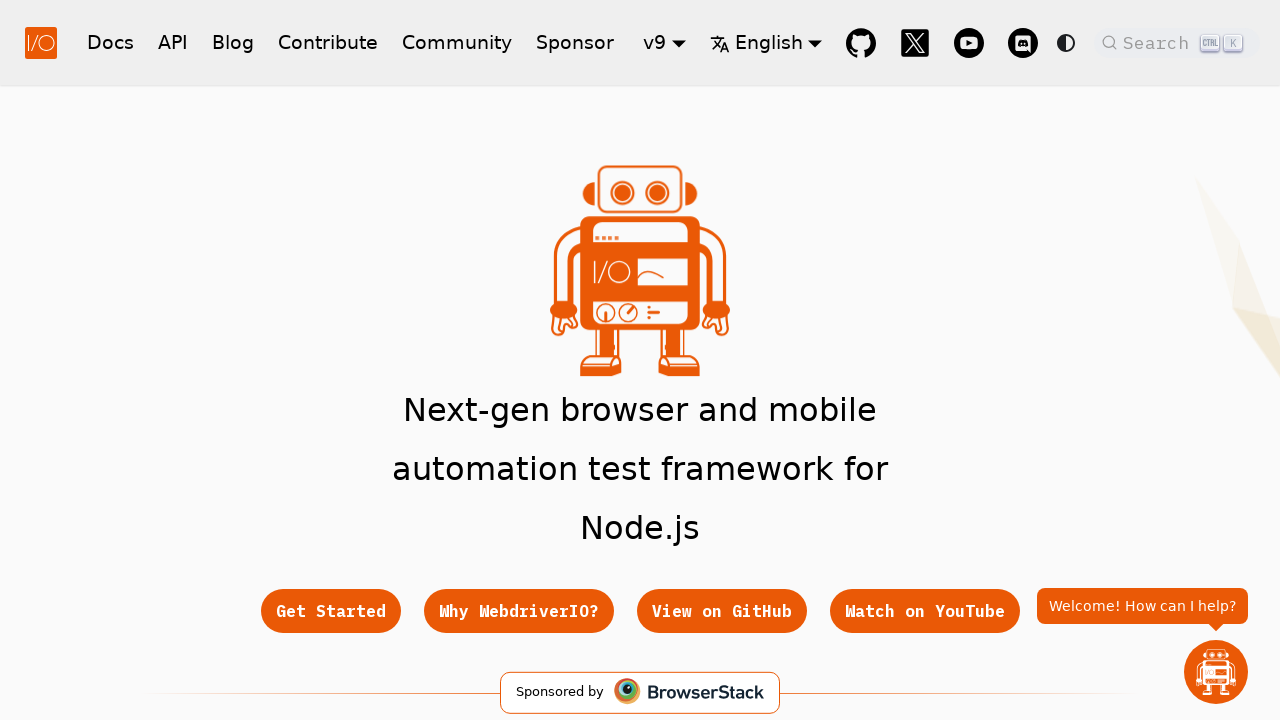

Page DOM content fully loaded
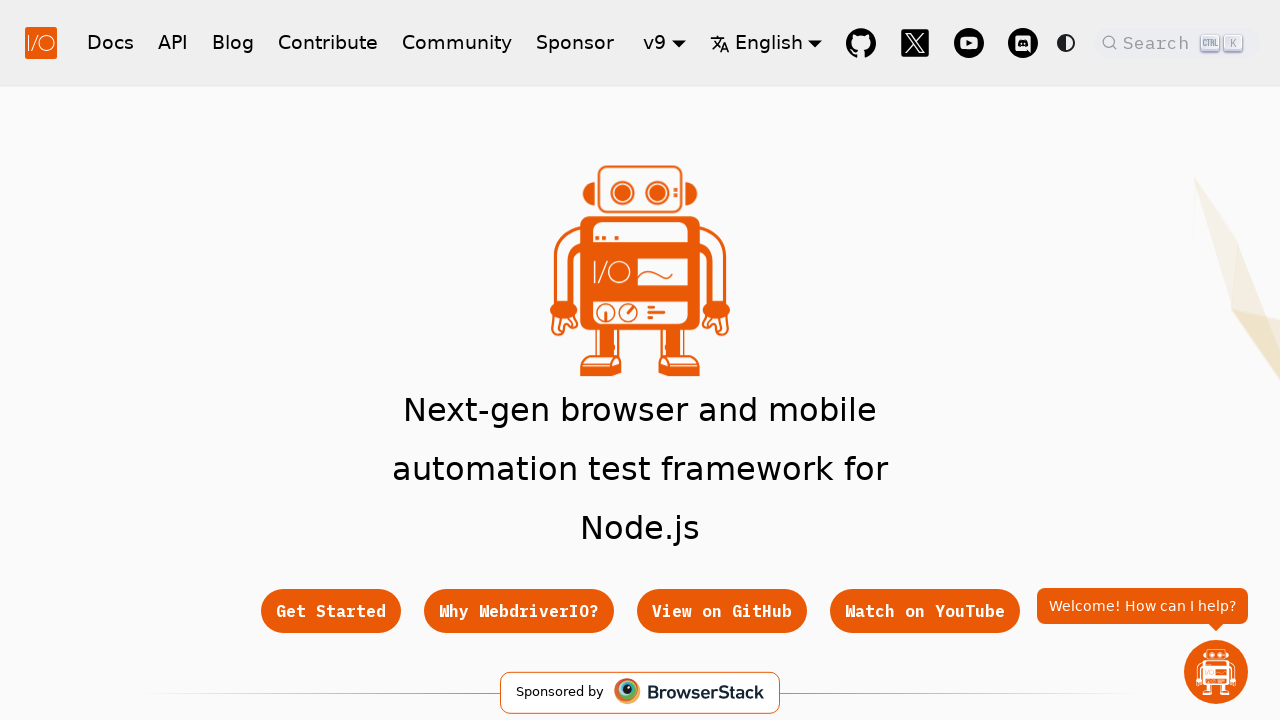

Verified page title contains 'WebdriverIO'
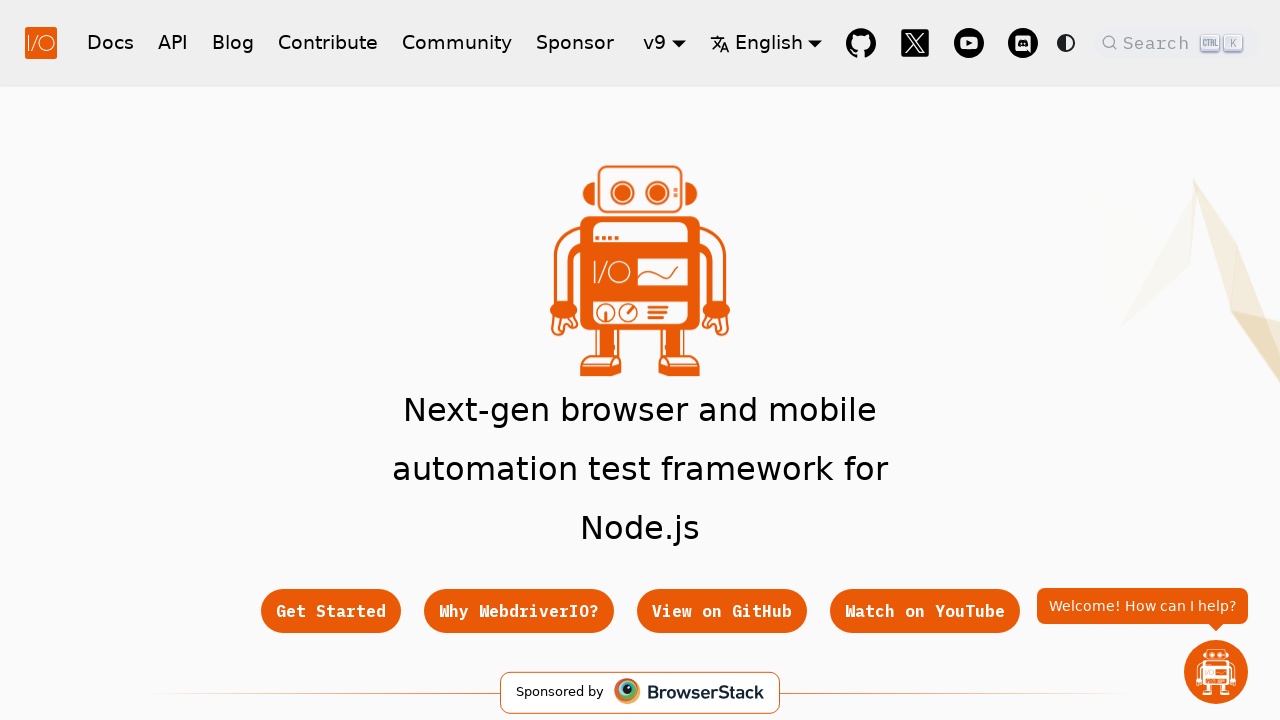

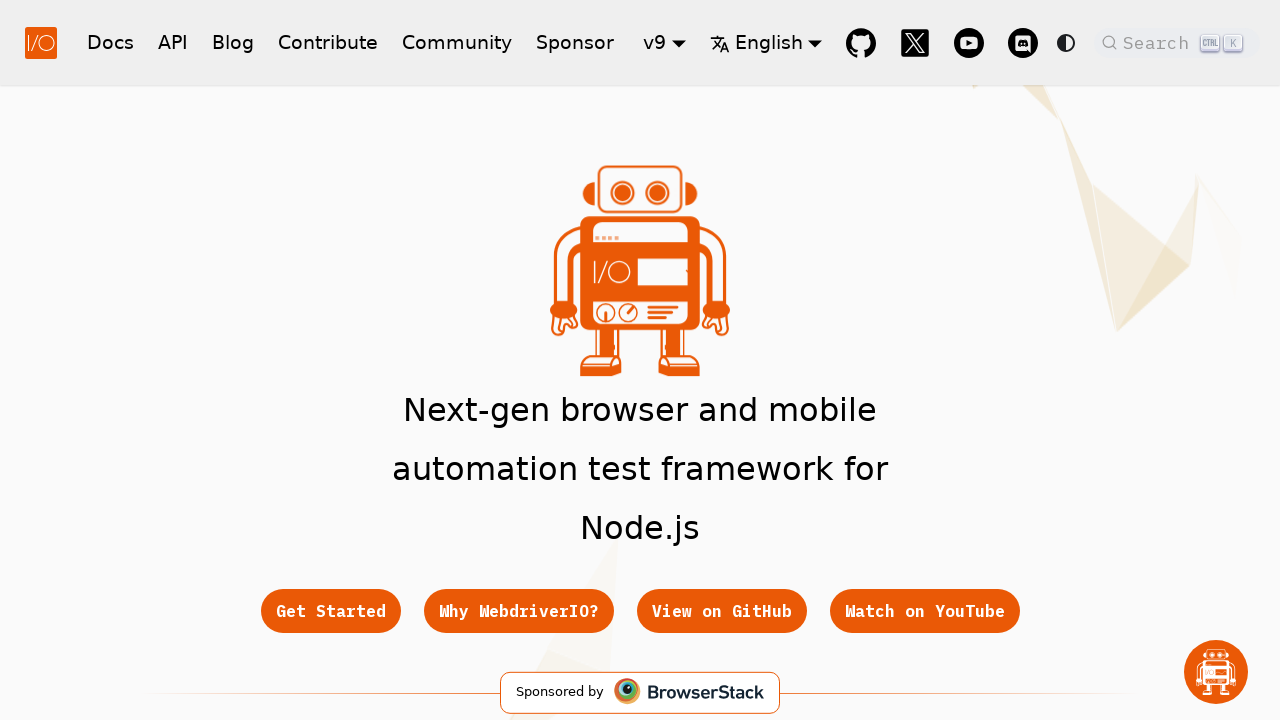